Tests Ctrl+Click selection by selecting specific non-contiguous items (2, 4, 6, 8) in a grid while holding the Control key.

Starting URL: https://jqueryui.com/resources/demos/selectable/display-grid.html

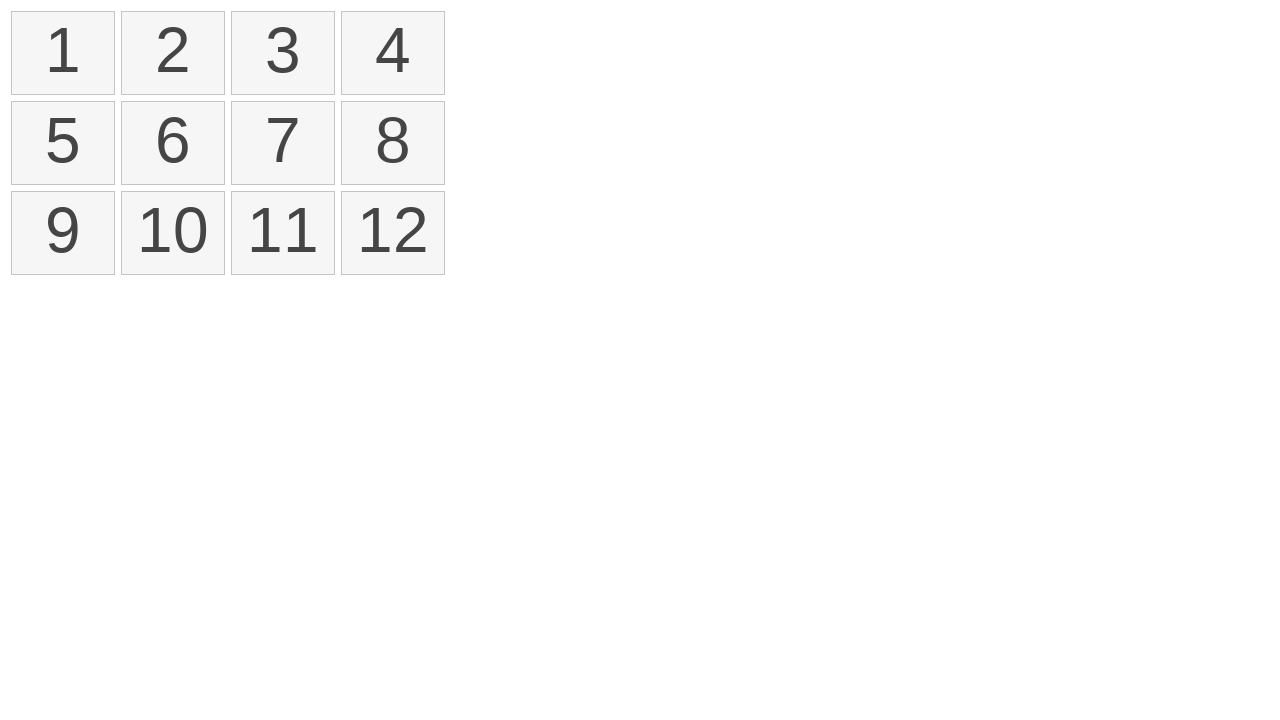

Waited for selectable grid to load
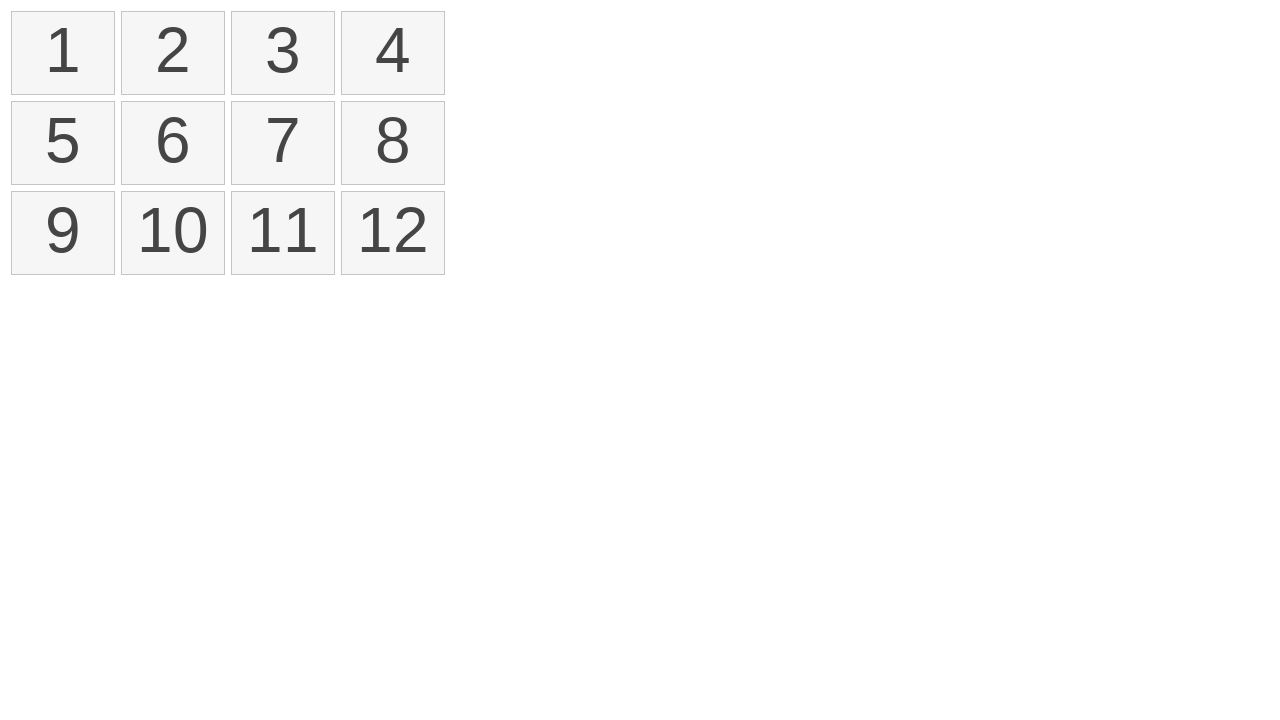

Pressed Control key down
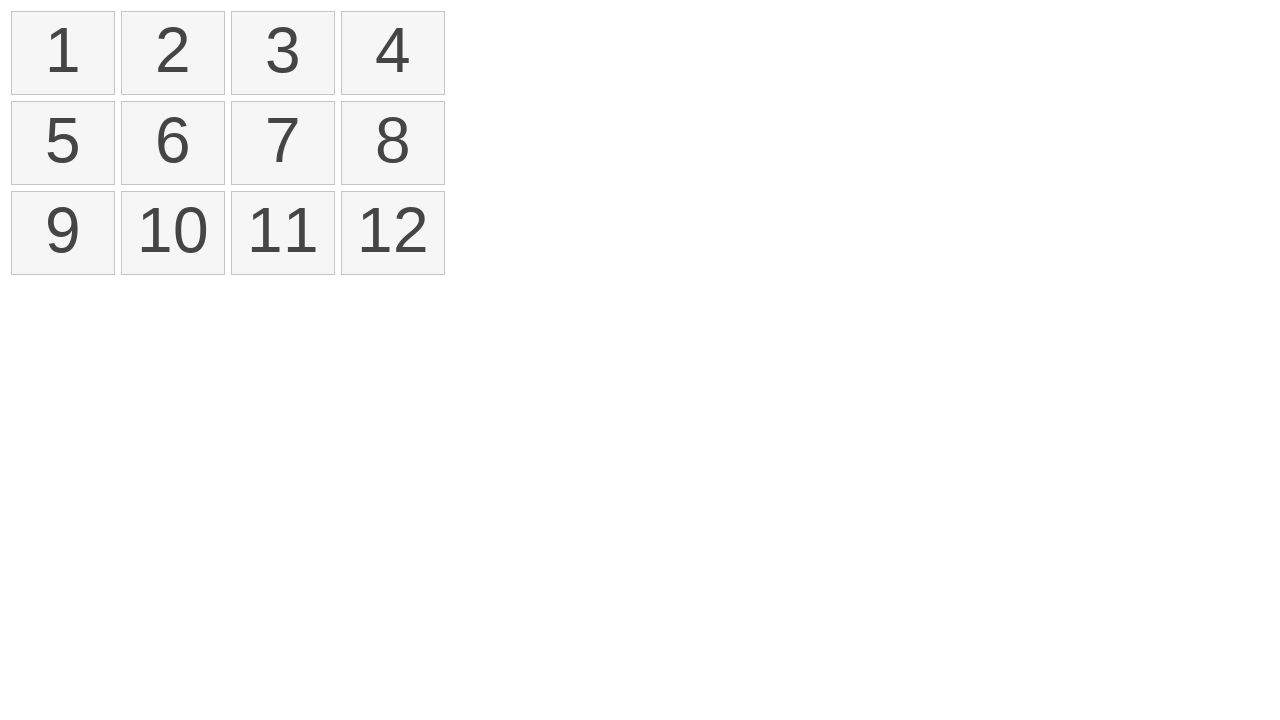

Ctrl+Clicked item 3 in the grid at (173, 53) on #selectable li >> nth=1
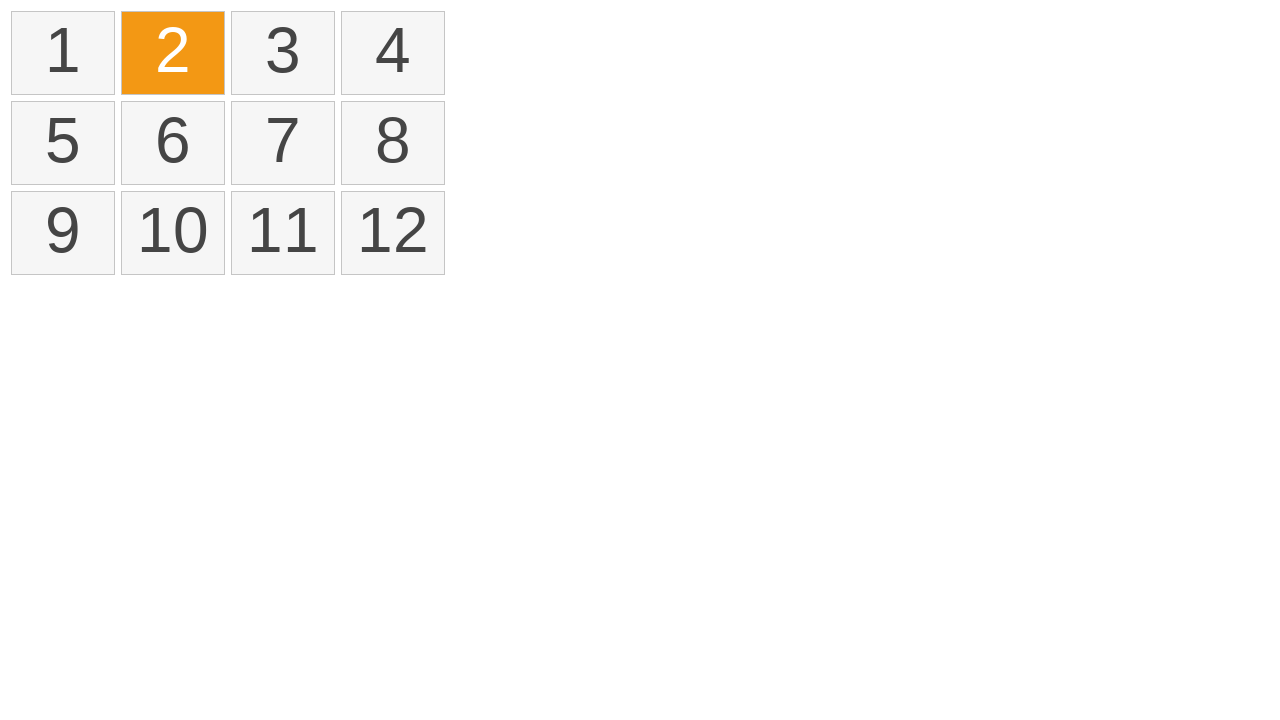

Ctrl+Clicked item 5 in the grid at (393, 53) on #selectable li >> nth=3
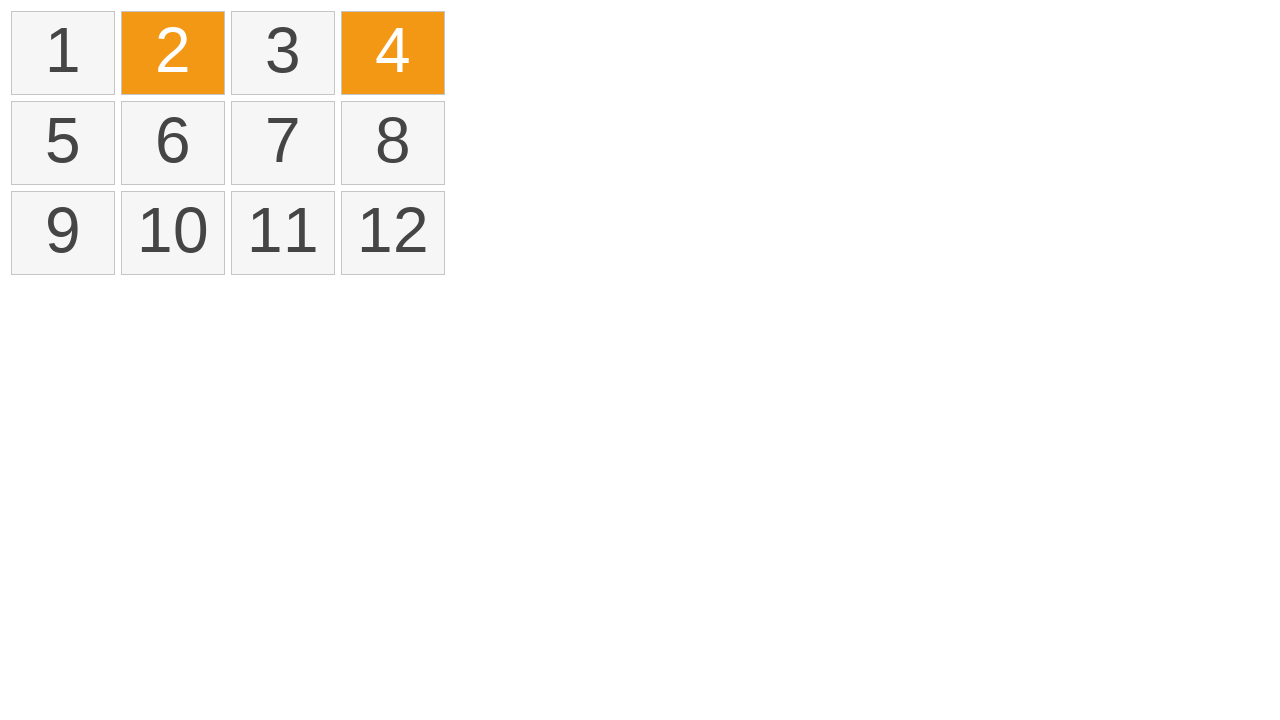

Ctrl+Clicked item 7 in the grid at (173, 143) on #selectable li >> nth=5
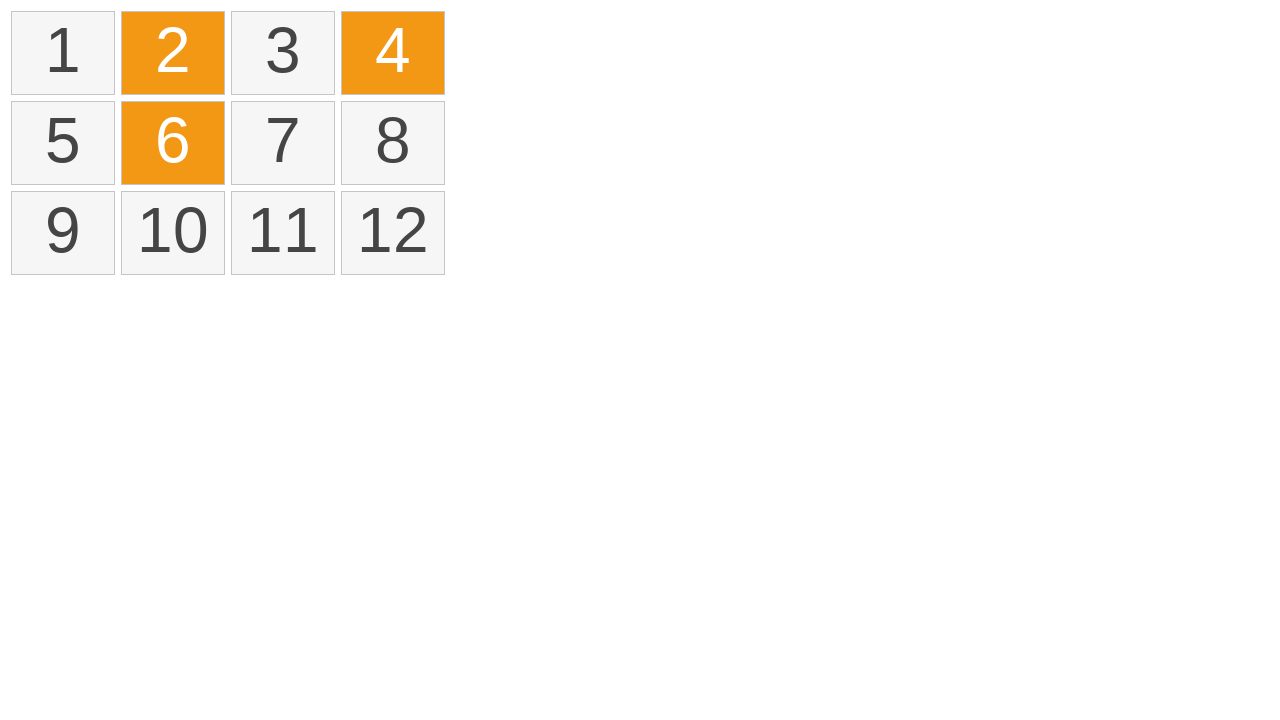

Ctrl+Clicked item 9 in the grid at (393, 143) on #selectable li >> nth=7
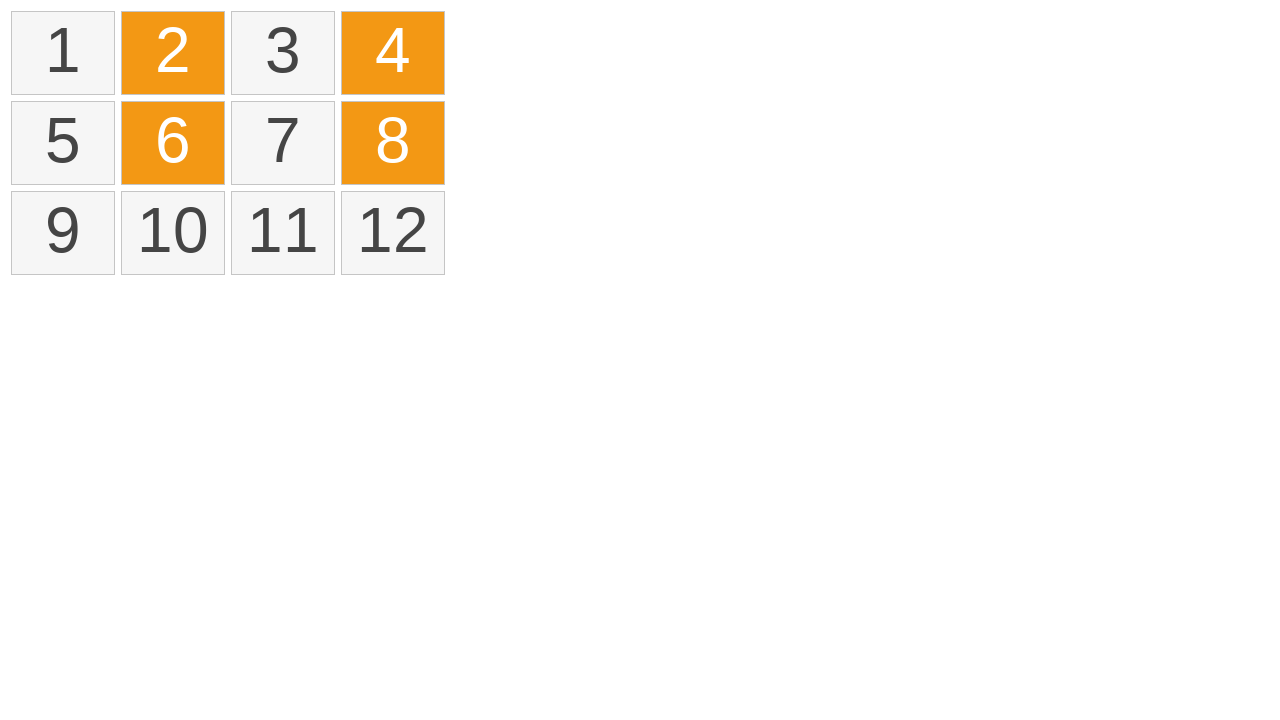

Released Control key
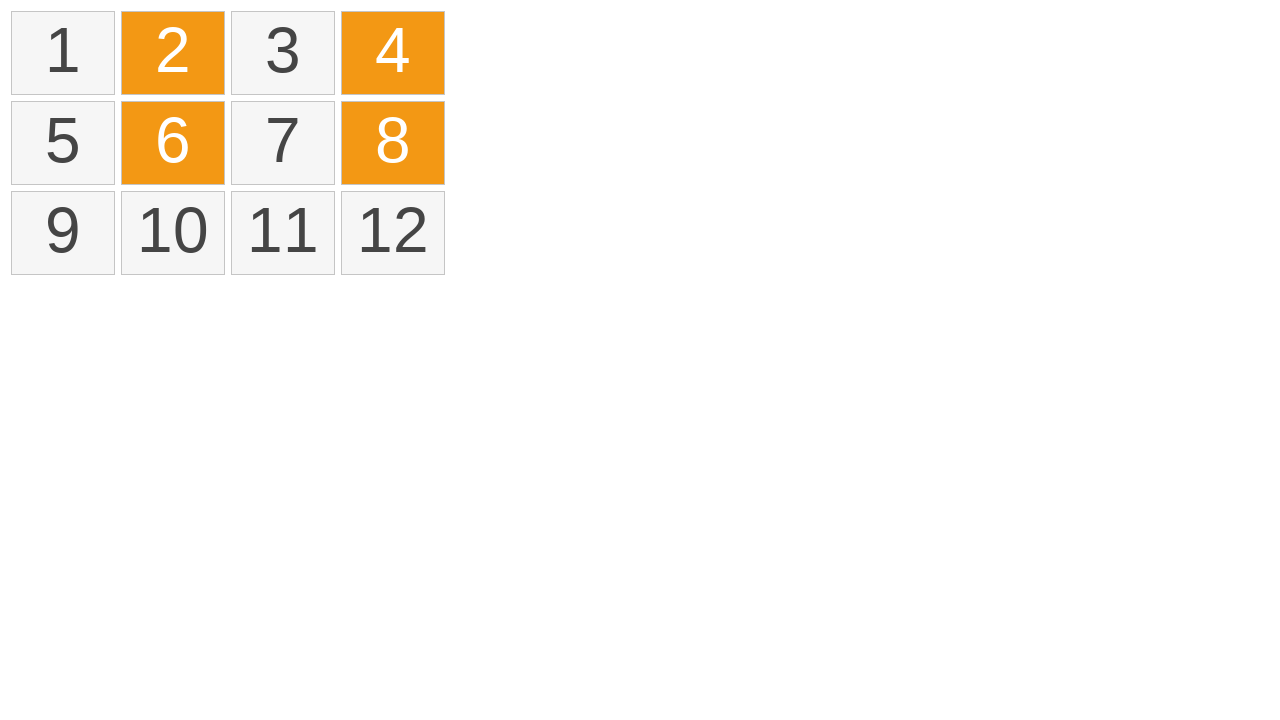

Verified that selected items are highlighted with ui-selected class
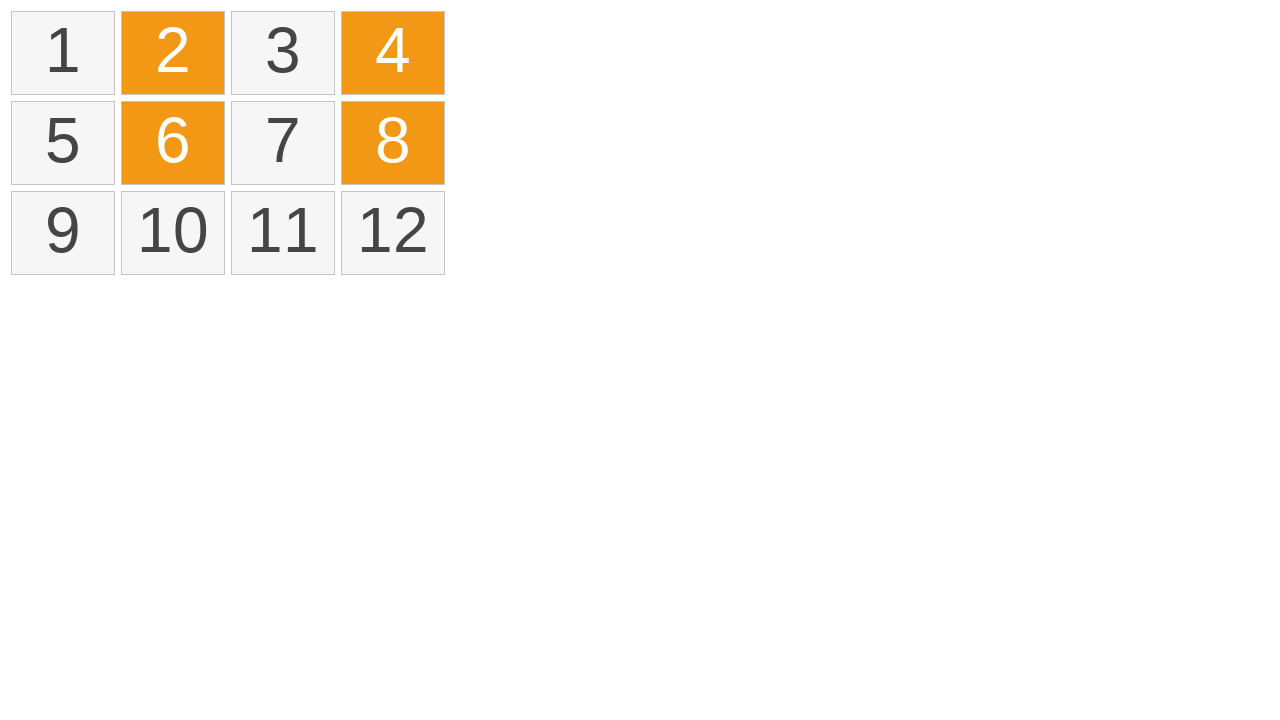

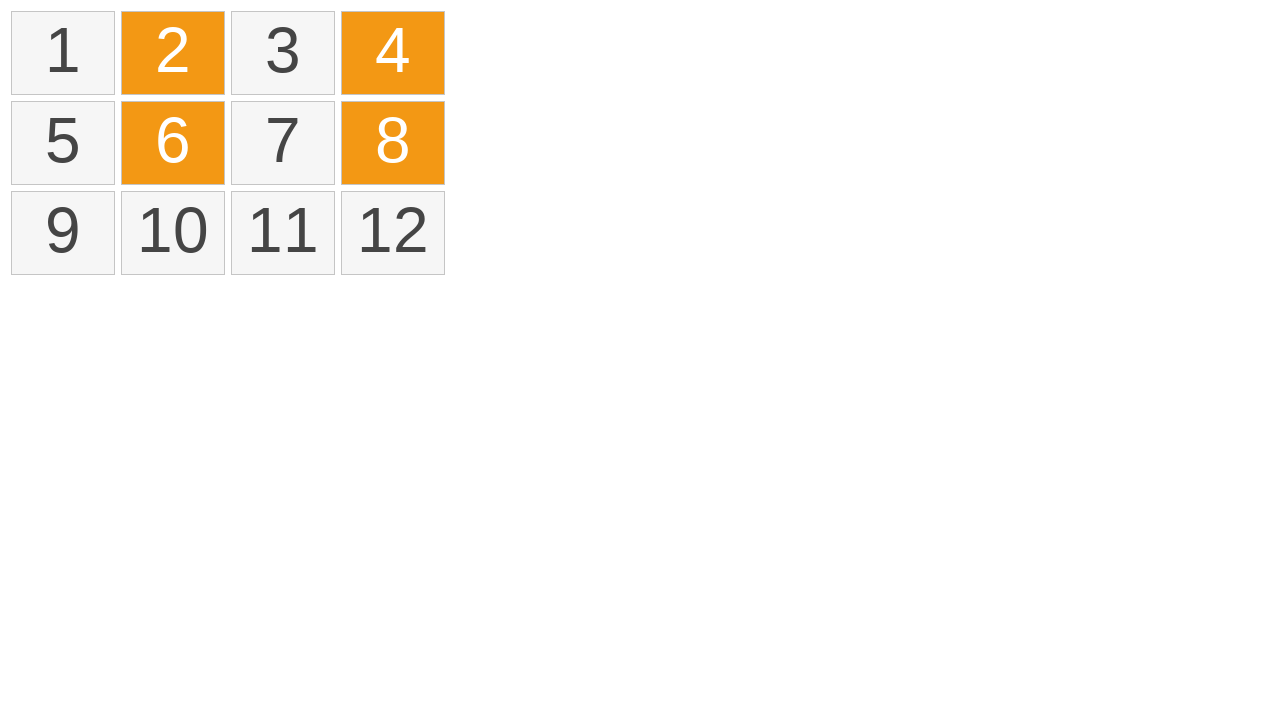